Tests a practice automation form by filling in a name field, selecting a radio button, and verifying the page title

Starting URL: https://testautomationpractice.blogspot.com/

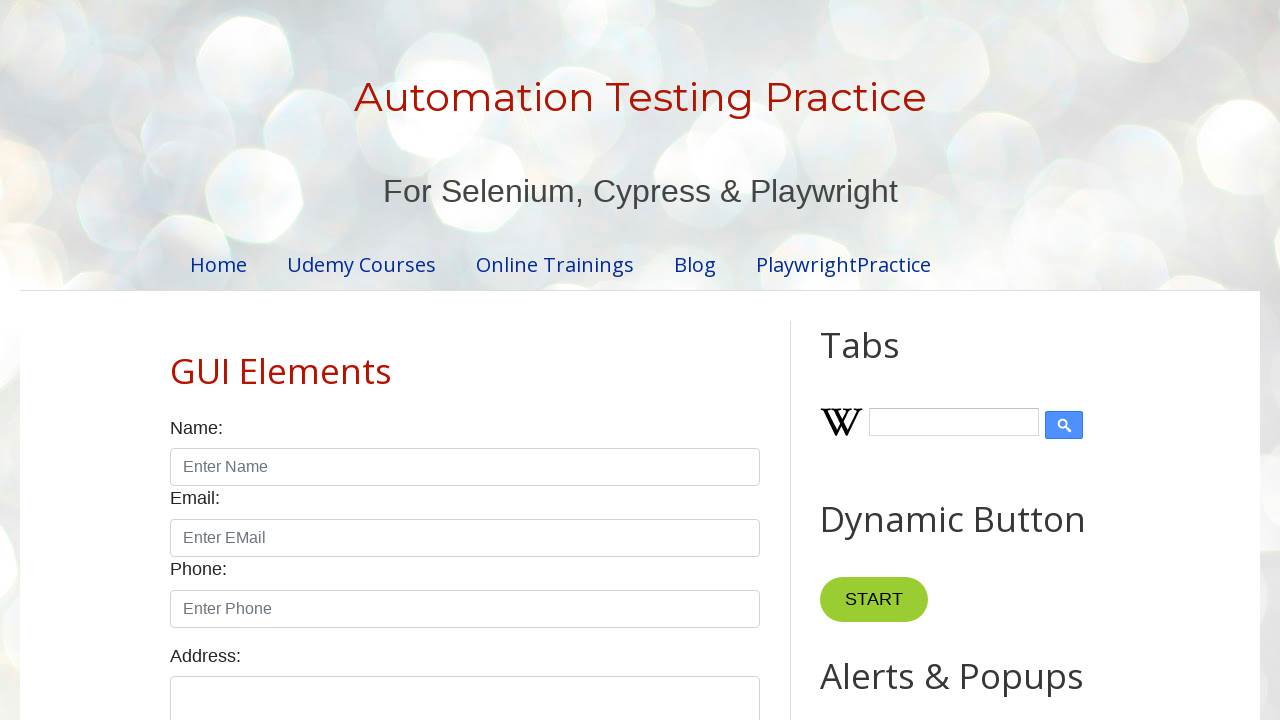

Filled name field with 'Arun Kumar MS' on #name
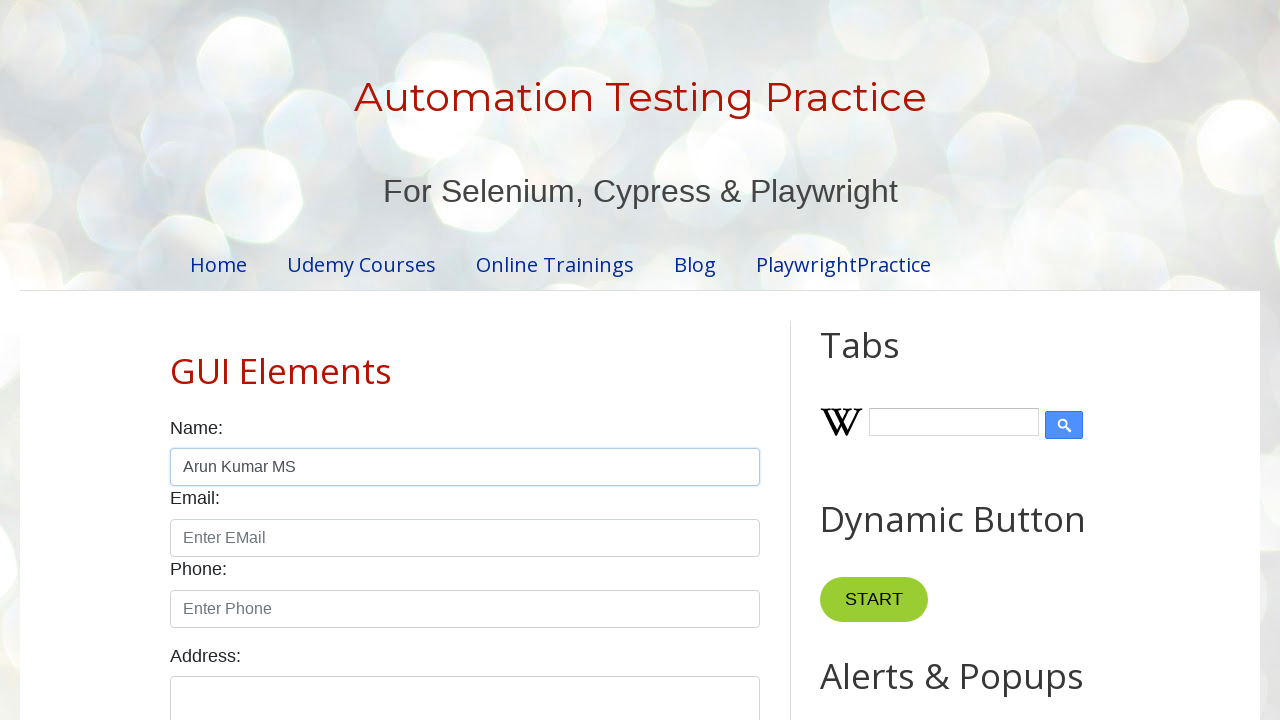

Clicked male radio button at (176, 360) on #male
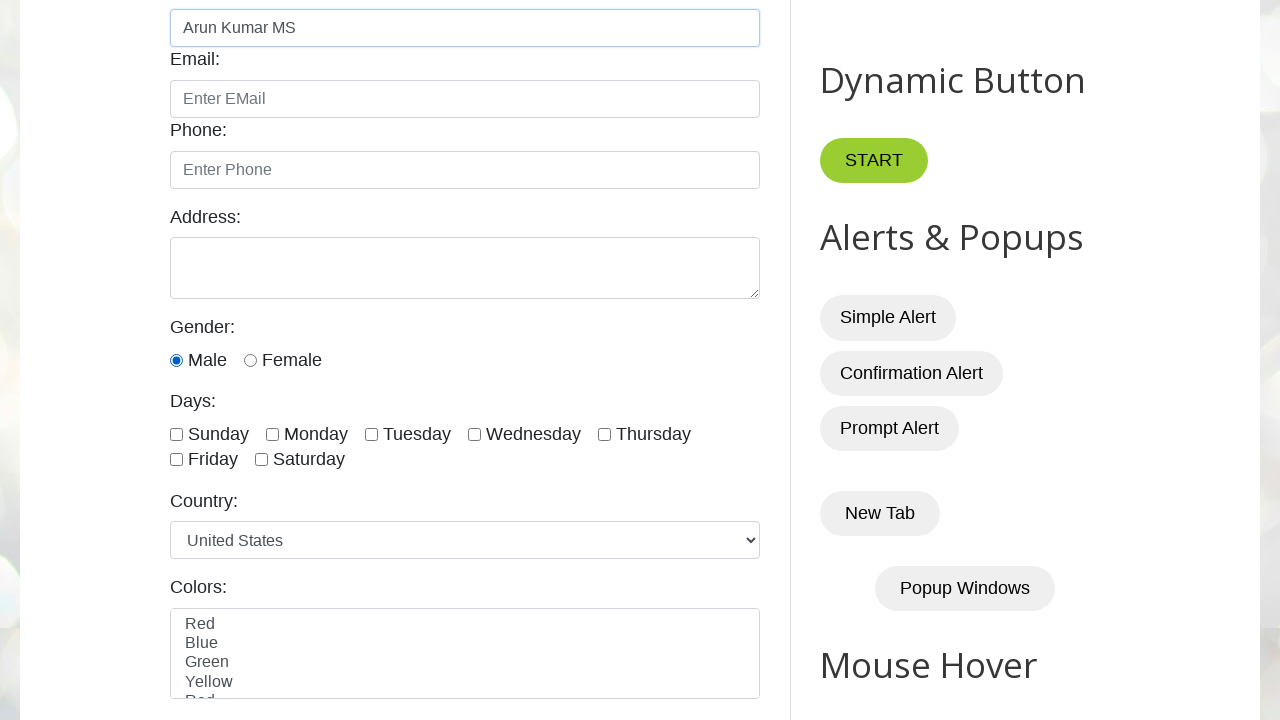

Retrieved page title
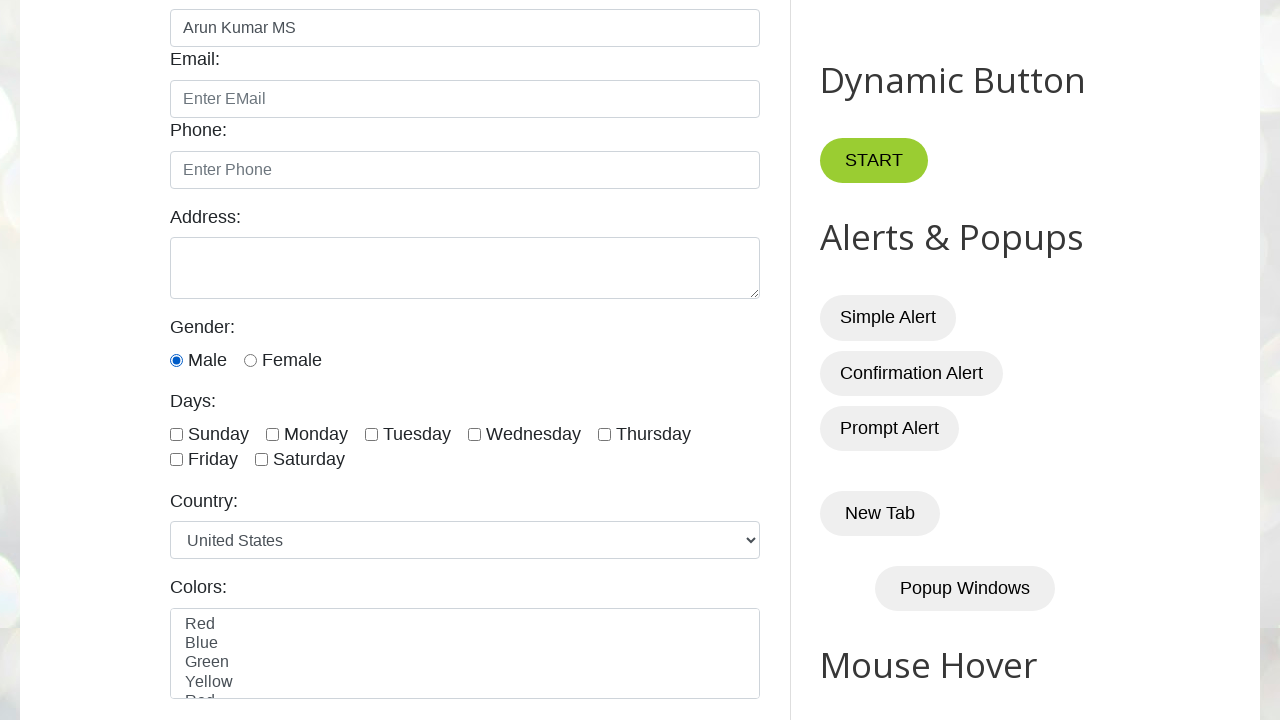

Verified page title matches expected value: 'Automation Testing Practice'
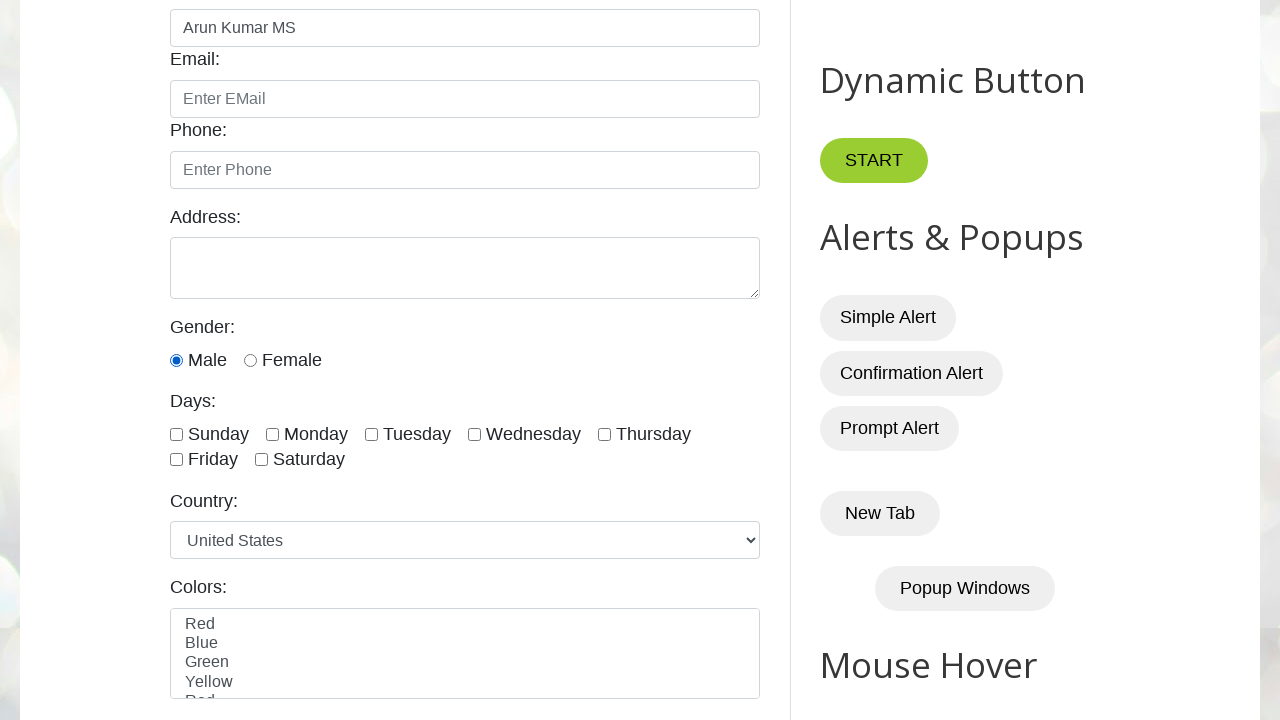

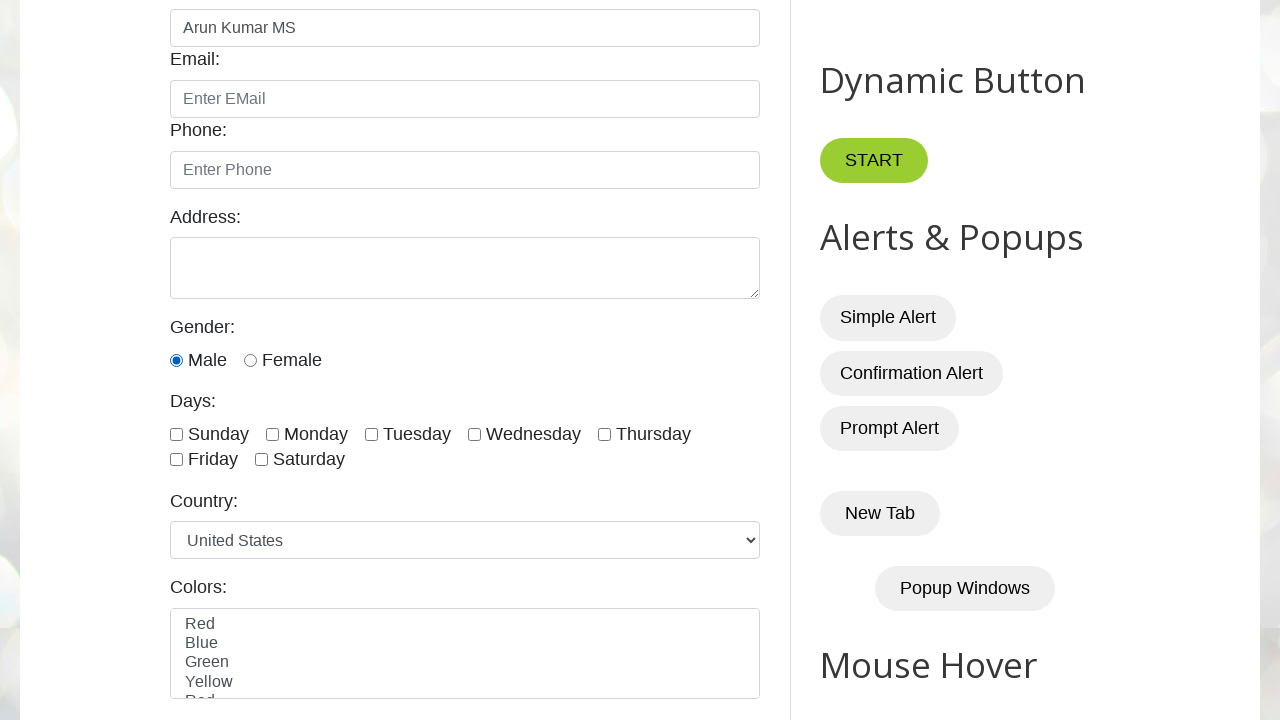